Tests table filtering functionality by entering a search term and verifying that filtered results match the search criteria

Starting URL: https://rahulshettyacademy.com/seleniumPractise/#/offers

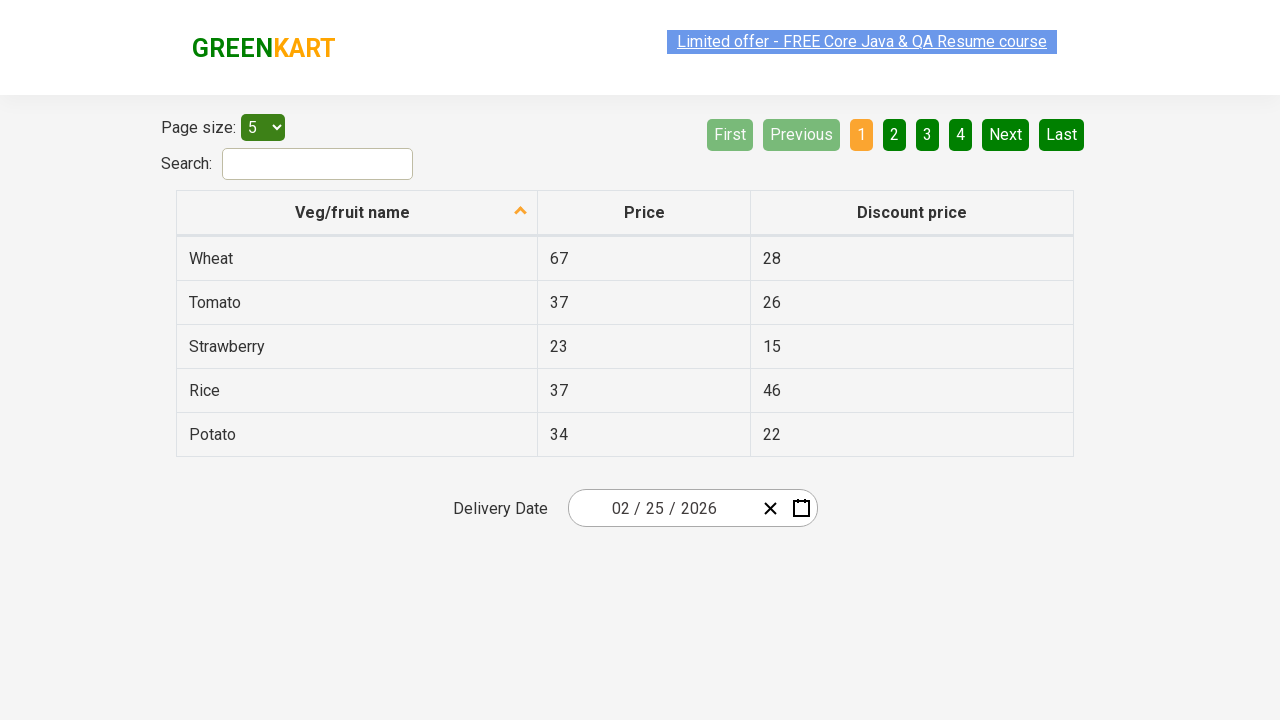

Entered 'Rice' in search field to filter table on #search-field
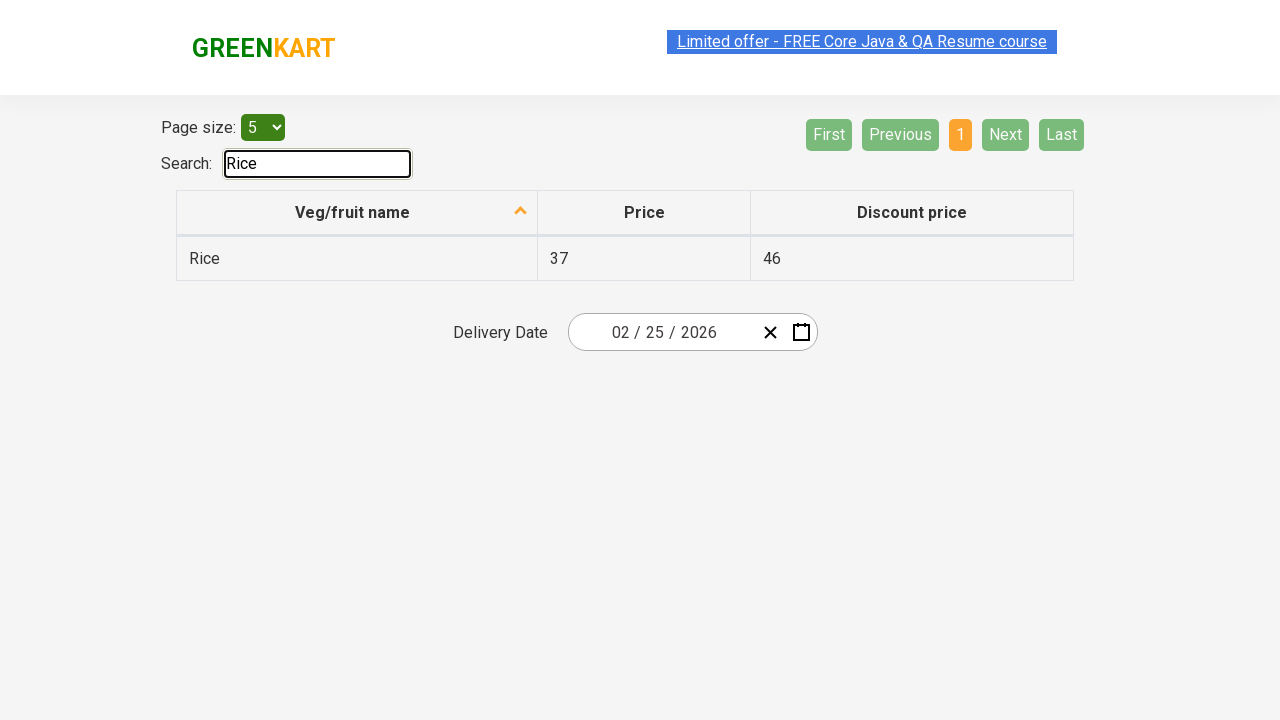

Waited 1 second for filter to apply
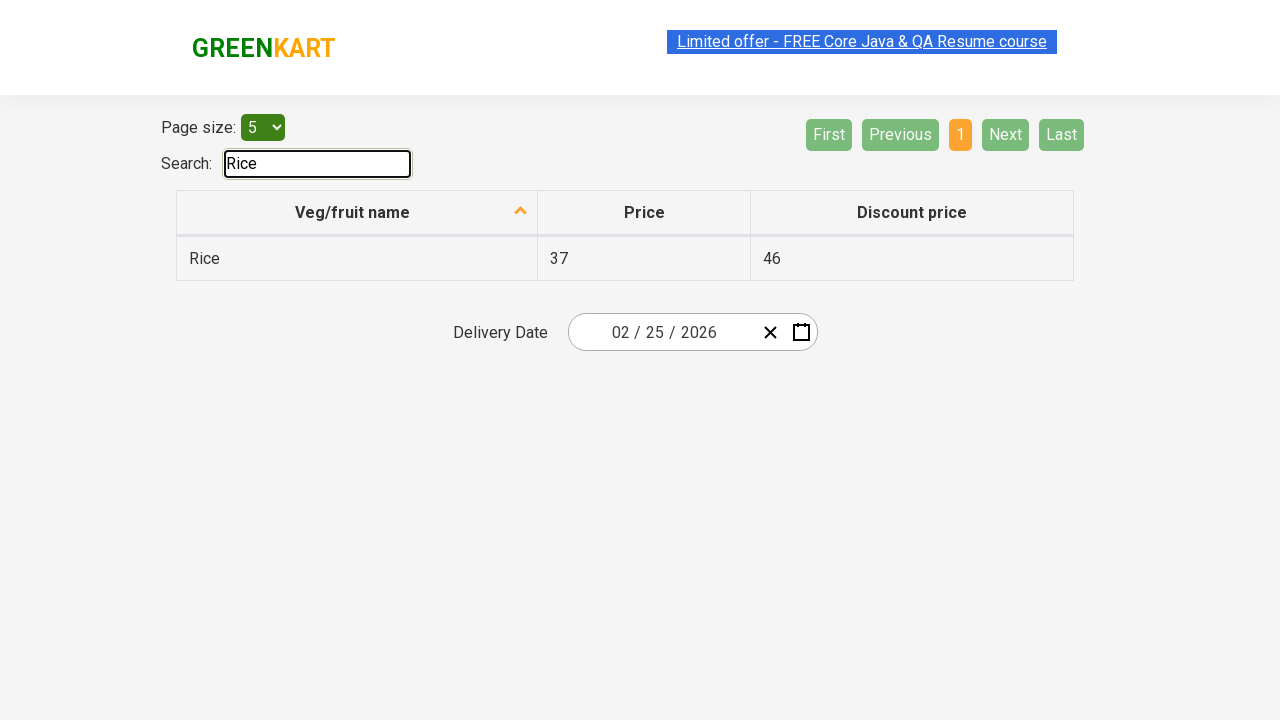

Retrieved all filtered table items from first column
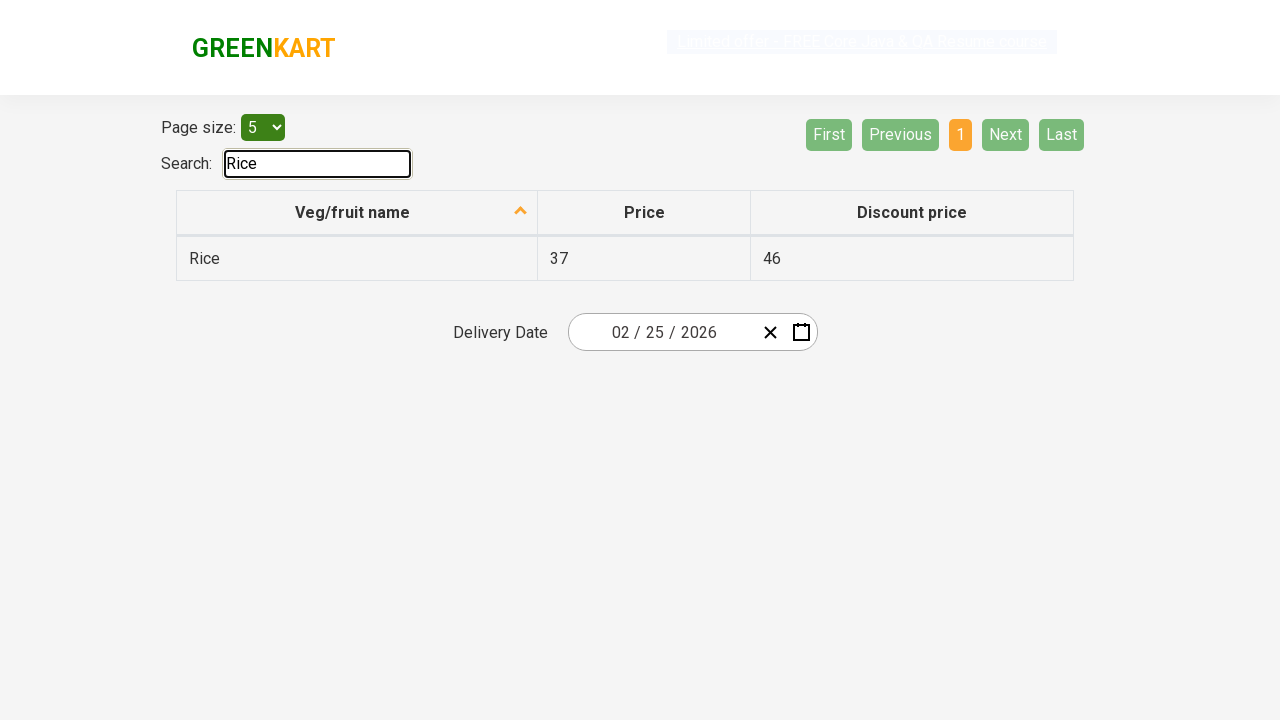

Verified all filtered items contain the search term 'Rice'
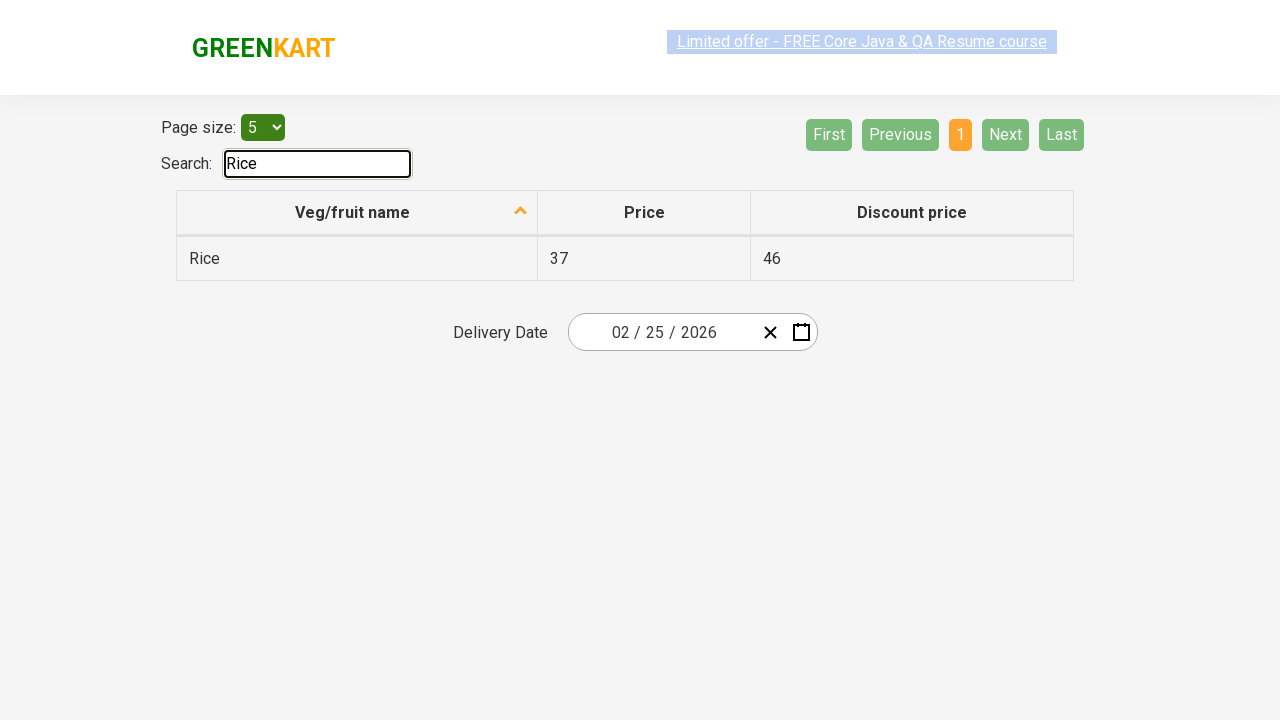

Verified that filtered results are not empty
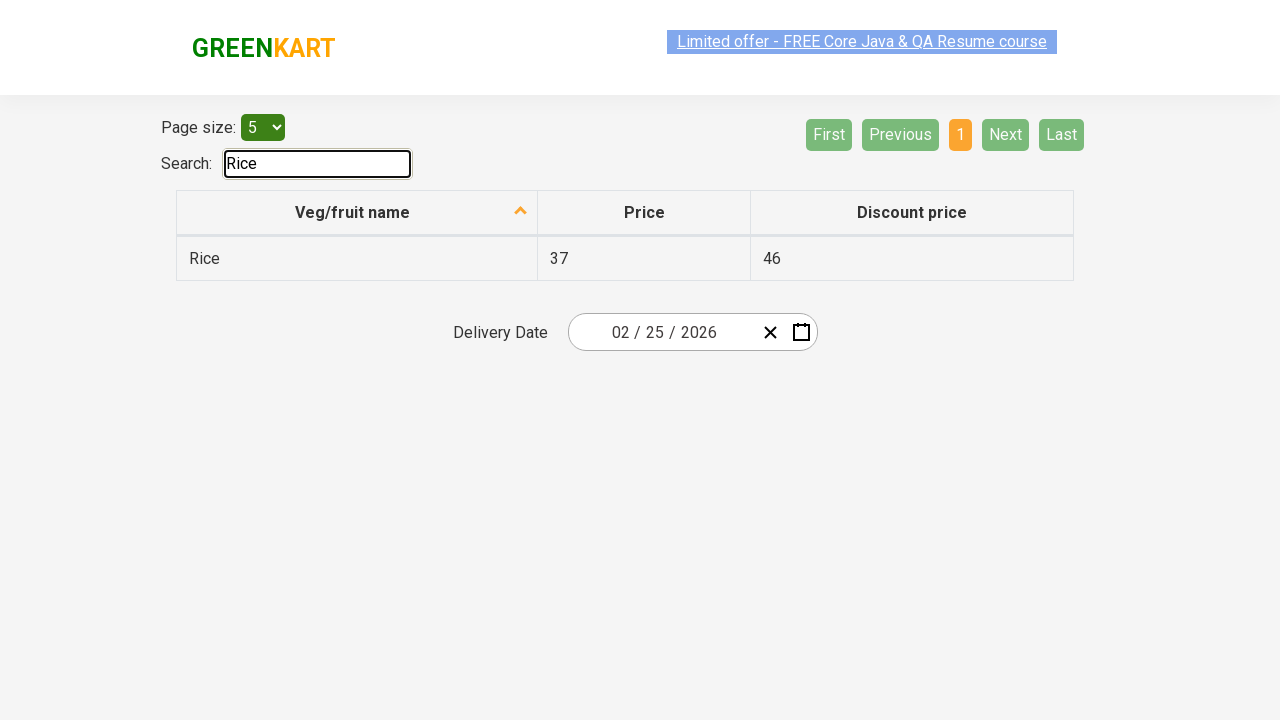

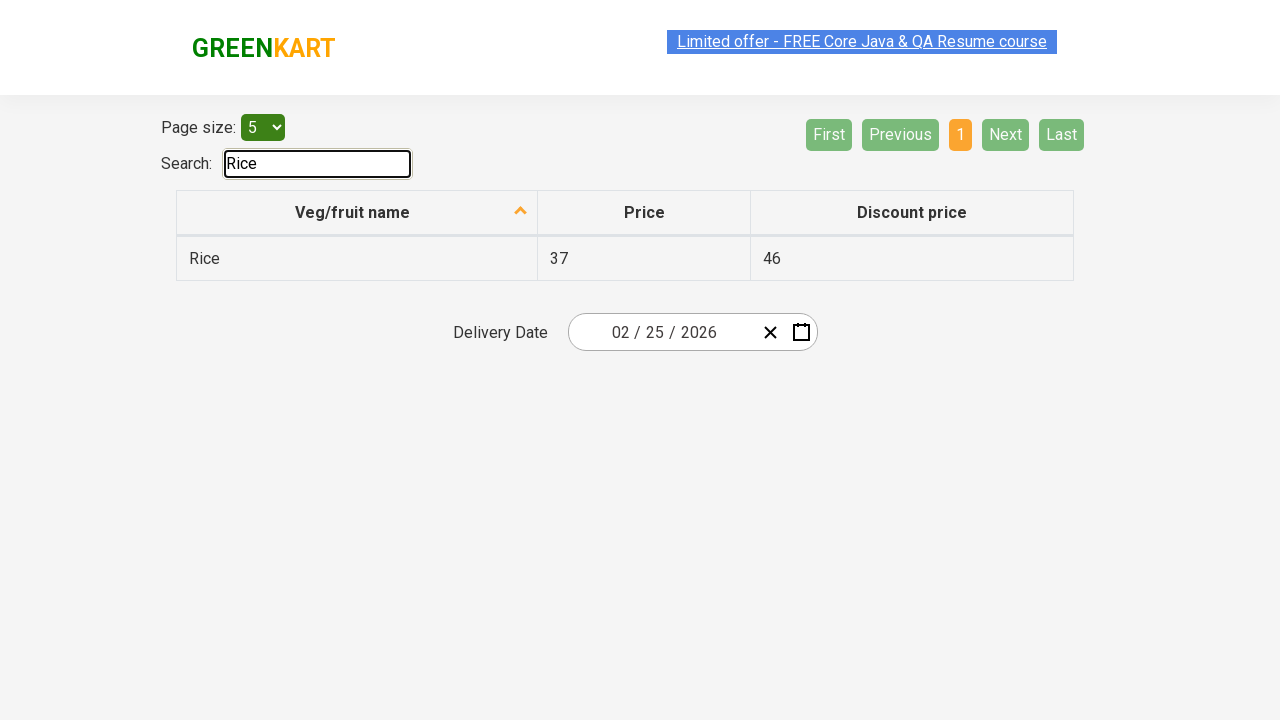